Tests notification message functionality by clicking a link and verifying that a notification message containing "Action" appears

Starting URL: https://the-internet.herokuapp.com/notification_message_rendered

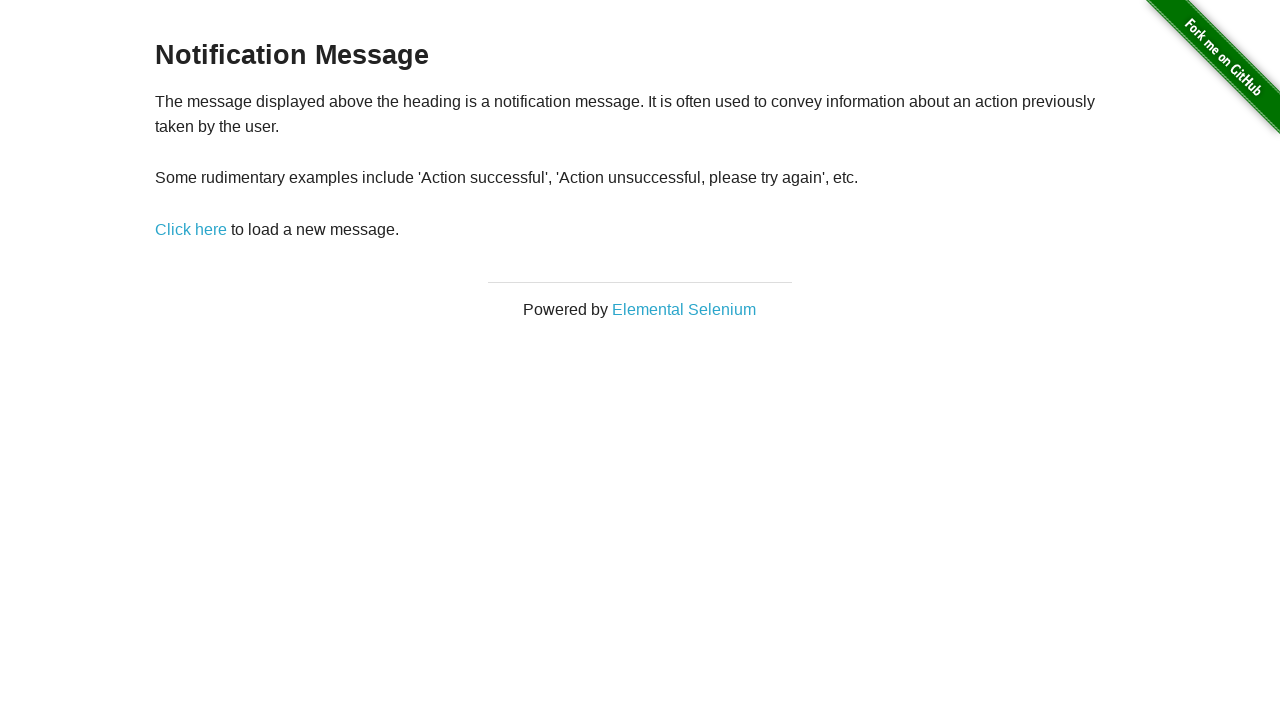

Clicked 'Click here' link to trigger notification at (191, 229) on a:text('Click here')
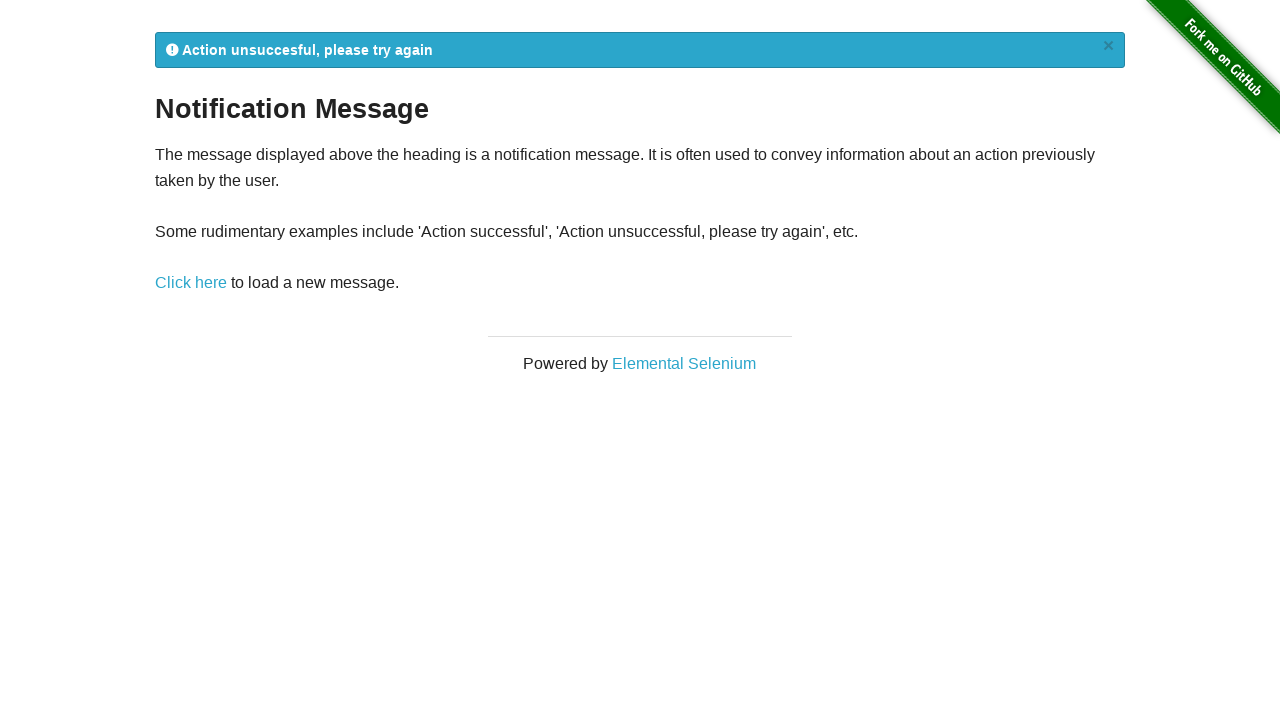

Notification message containing 'Action' appeared
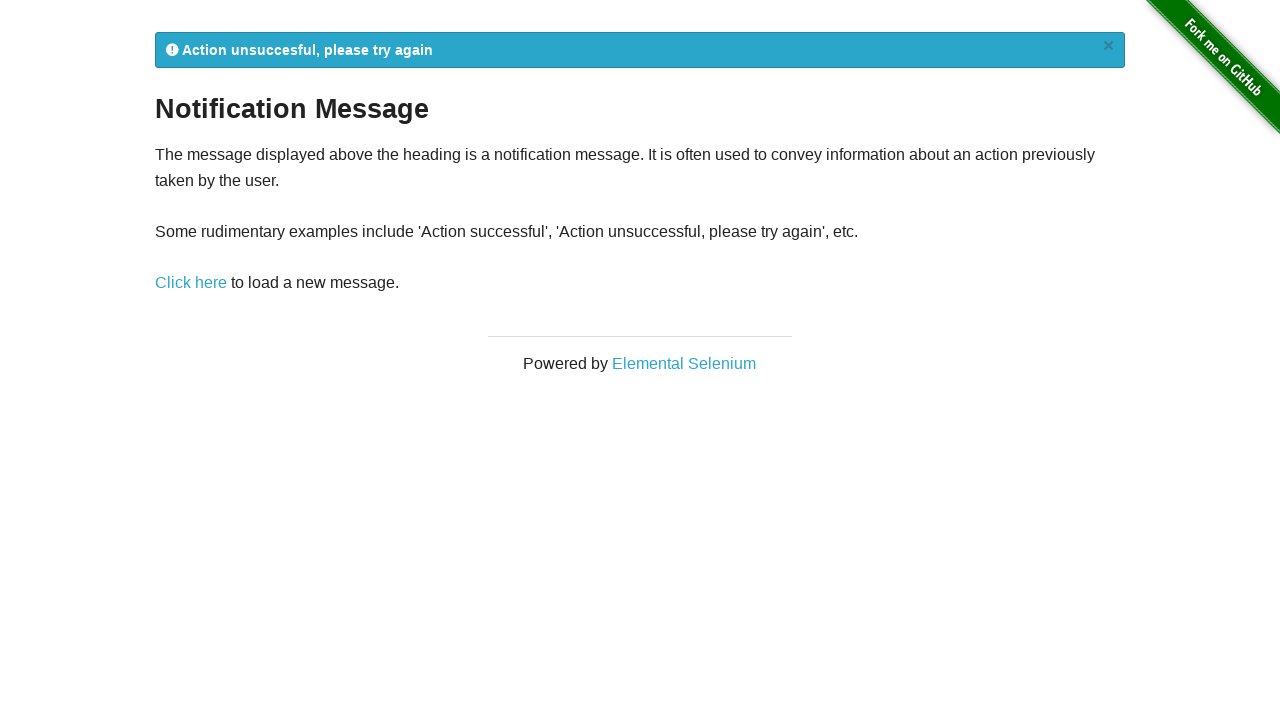

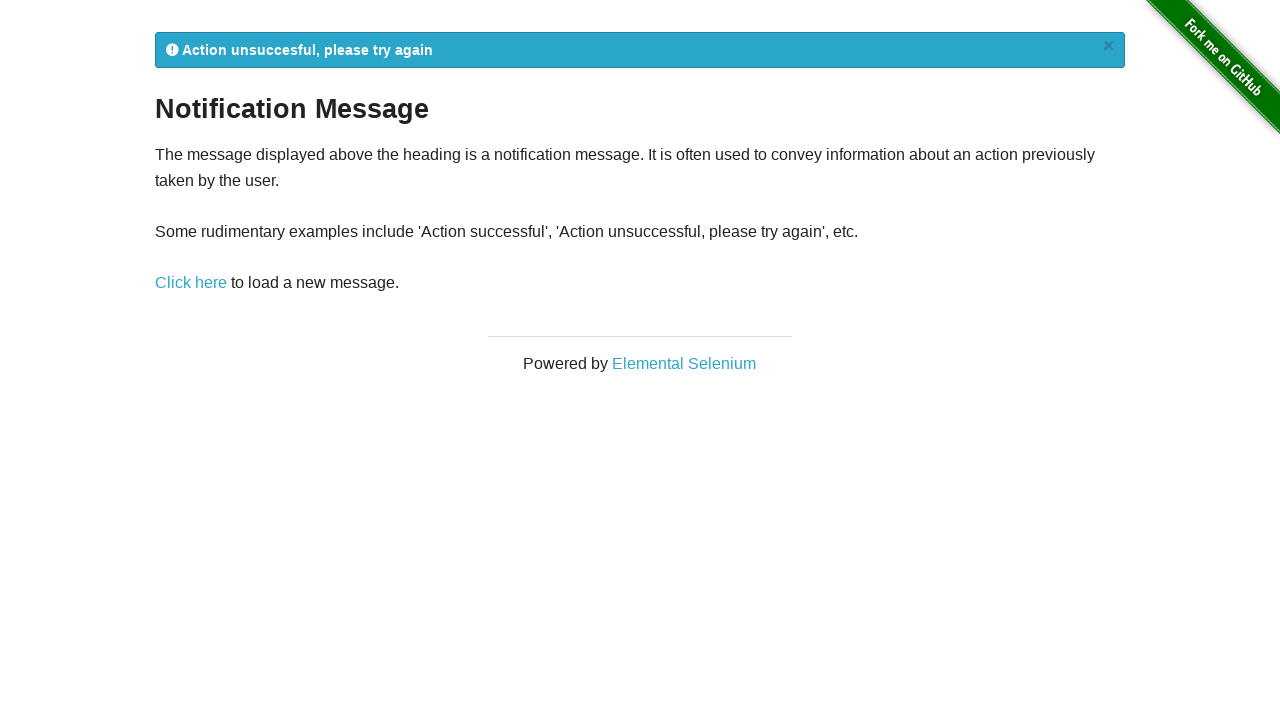